Tests checkbox functionality on GWT Showcase by clicking the Monday checkbox to check it, then clicking again to uncheck it

Starting URL: http://samples.gwtproject.org/samples/Showcase/Showcase.html#!CwCheckBox

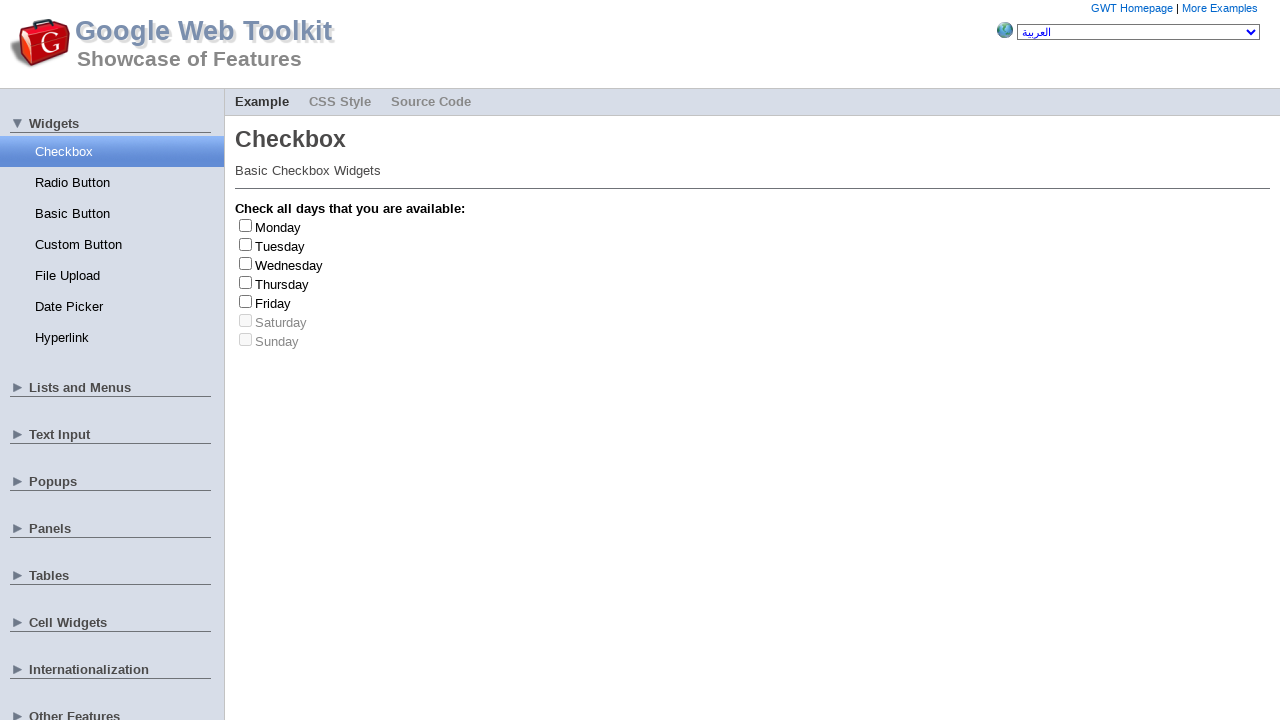

Waited for Monday checkbox to be available
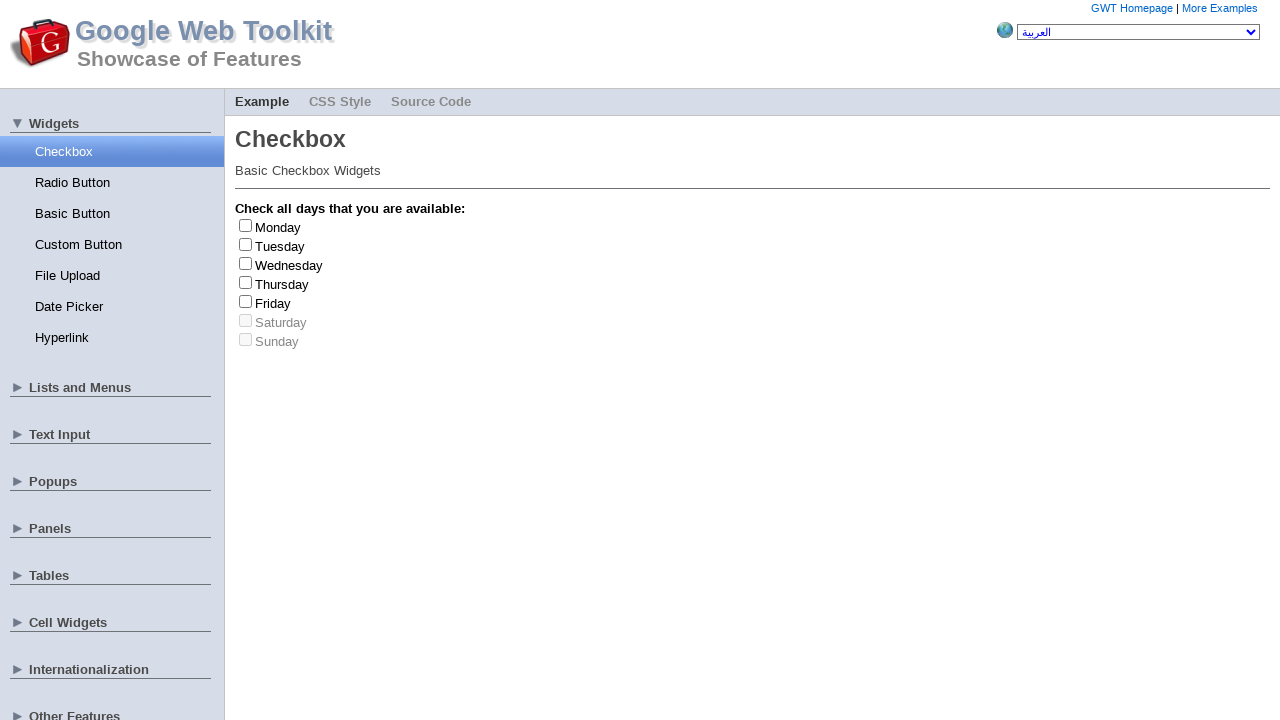

Clicked Monday checkbox to check it at (246, 225) on #gwt-debug-cwCheckBox-Monday-input
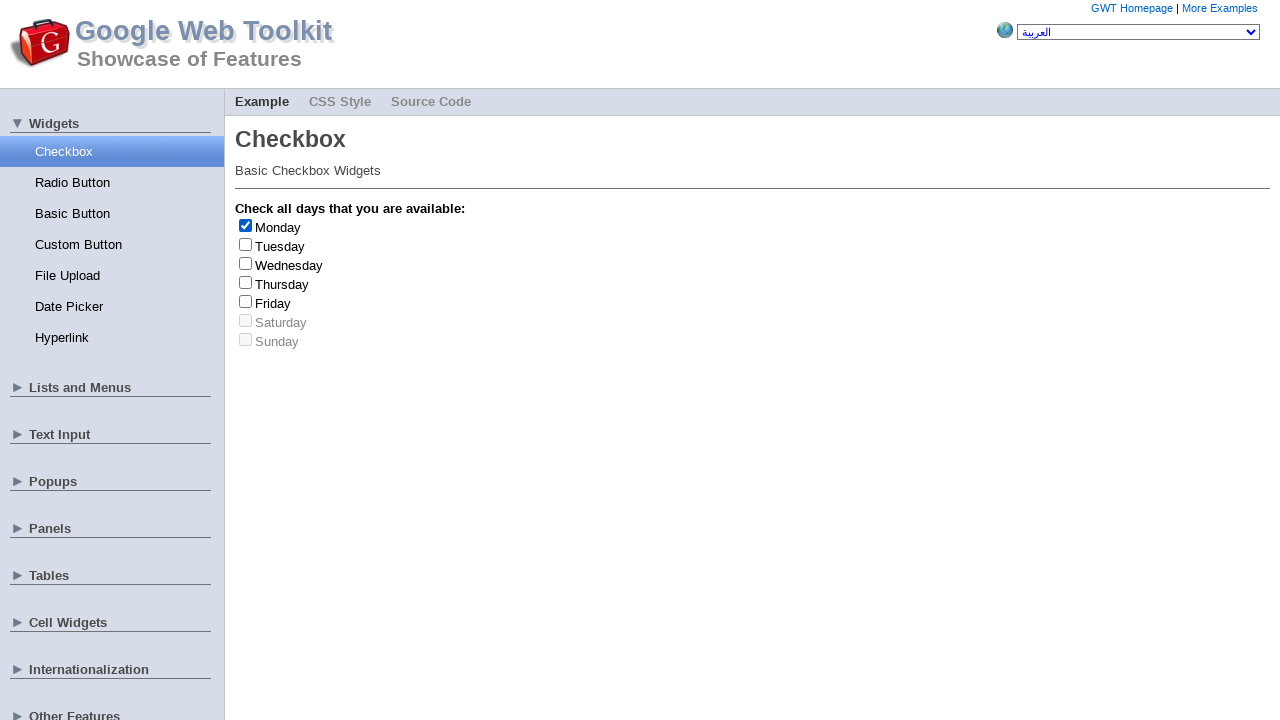

Clicked Monday checkbox again to uncheck it at (246, 225) on #gwt-debug-cwCheckBox-Monday-input
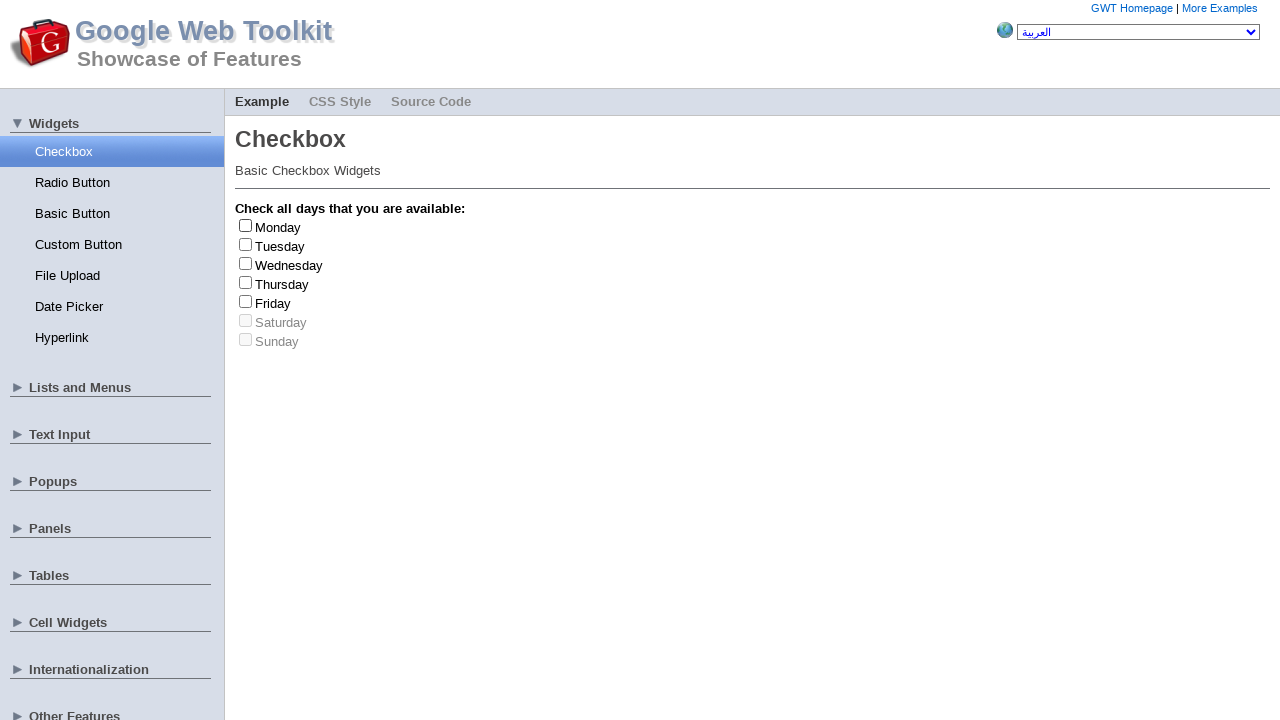

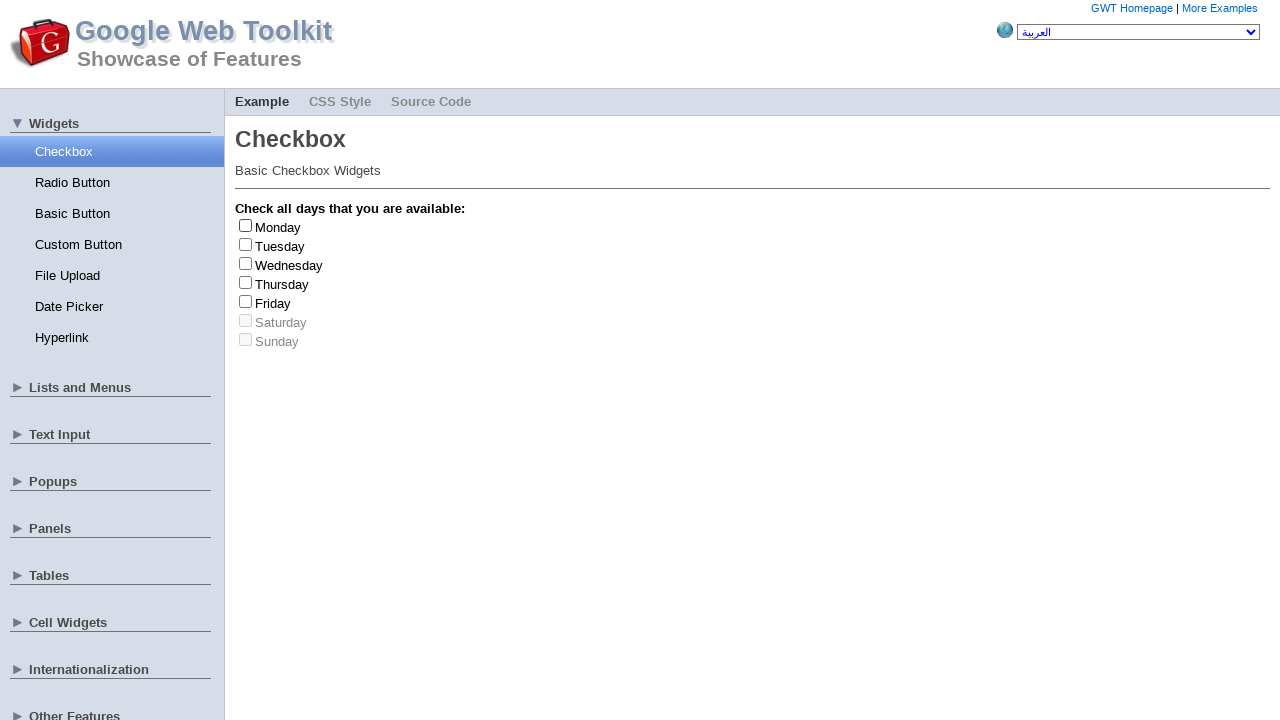